Tests dynamic loading with a longer timeout - clicks start button and verifies "Hello World!" text appears after dynamic content loads.

Starting URL: https://automationfc.github.io/dynamic-loading/

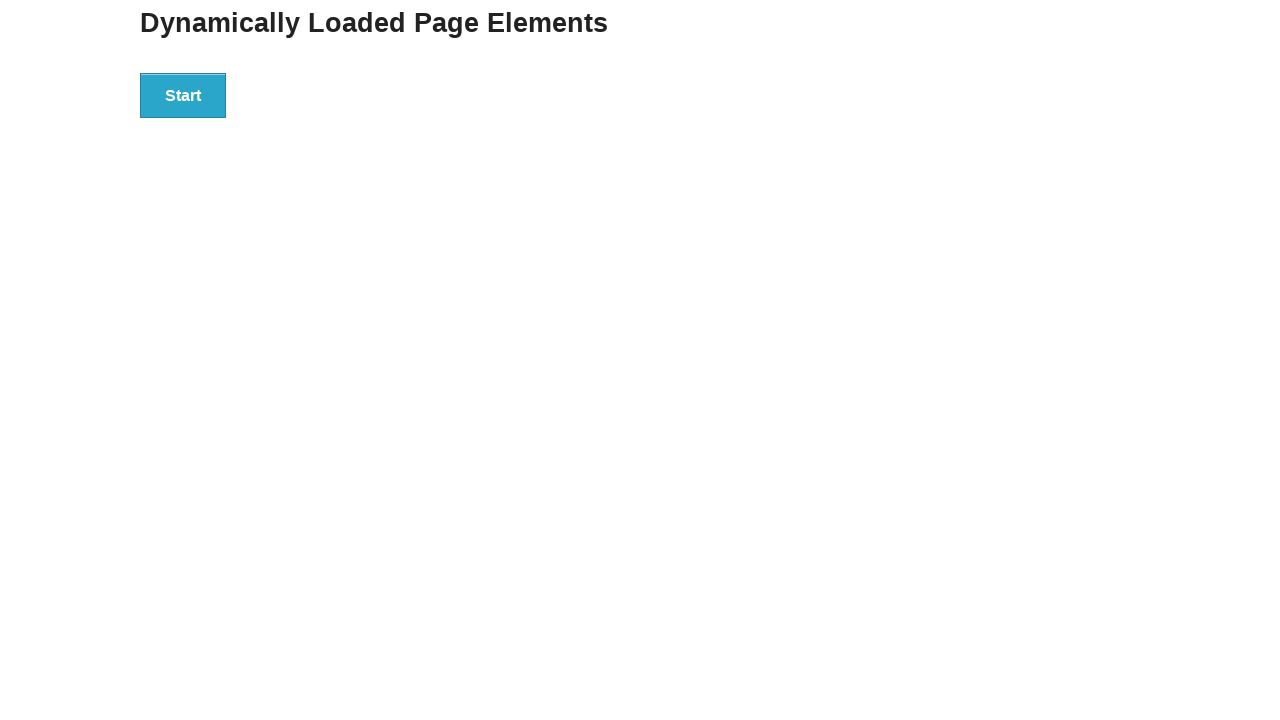

Navigated to dynamic loading test page
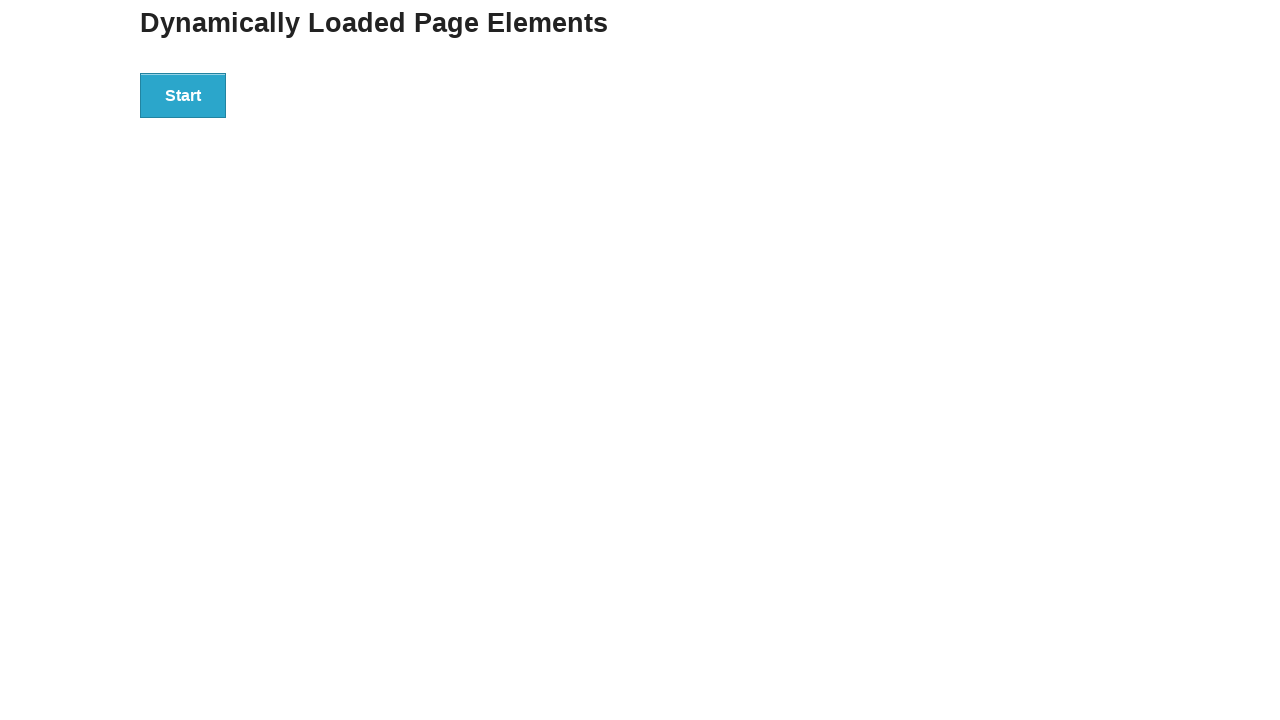

Clicked start button to trigger dynamic loading at (183, 95) on div#start > button
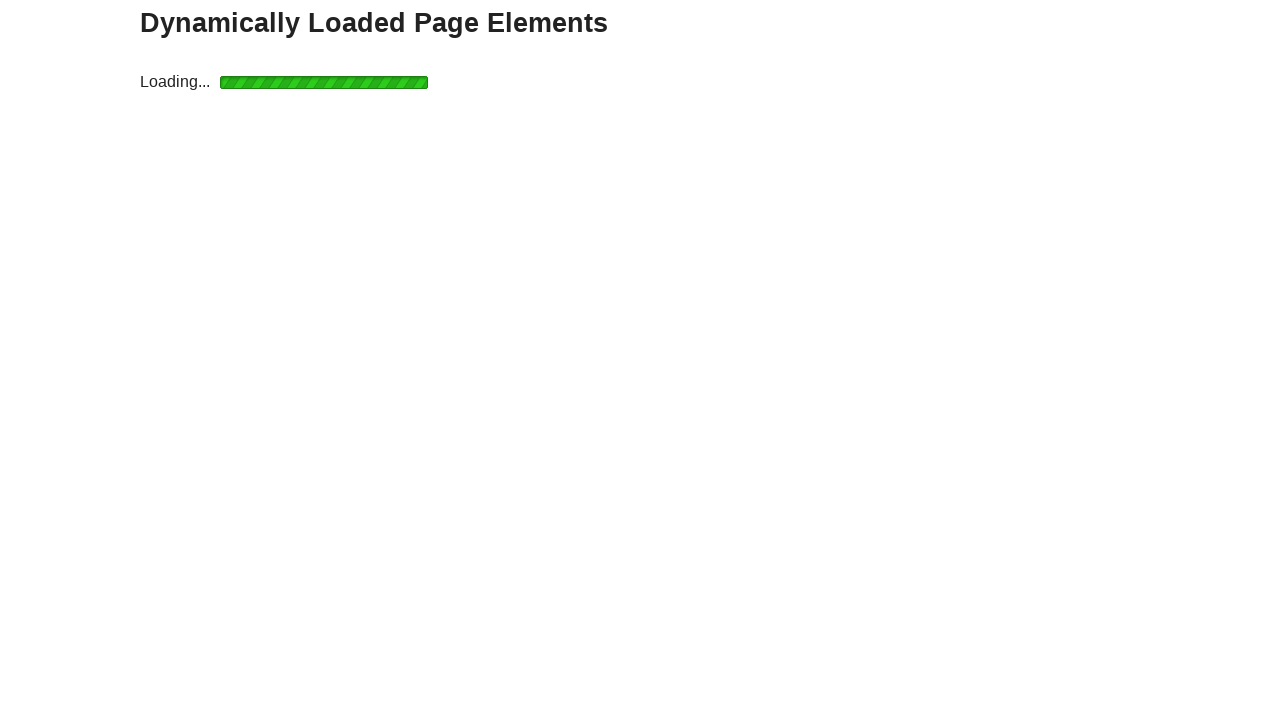

Waited for dynamically loaded content to appear (Hello World! text)
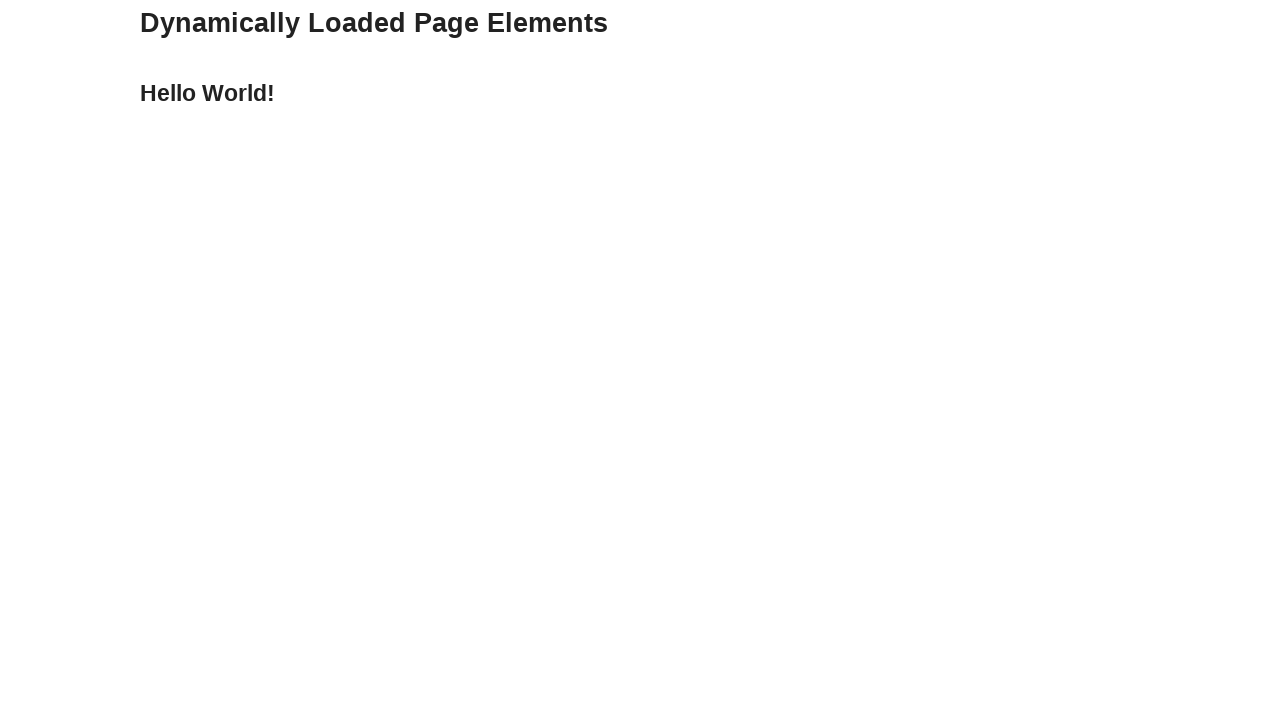

Verified 'Hello World!' text appeared after dynamic loading completed
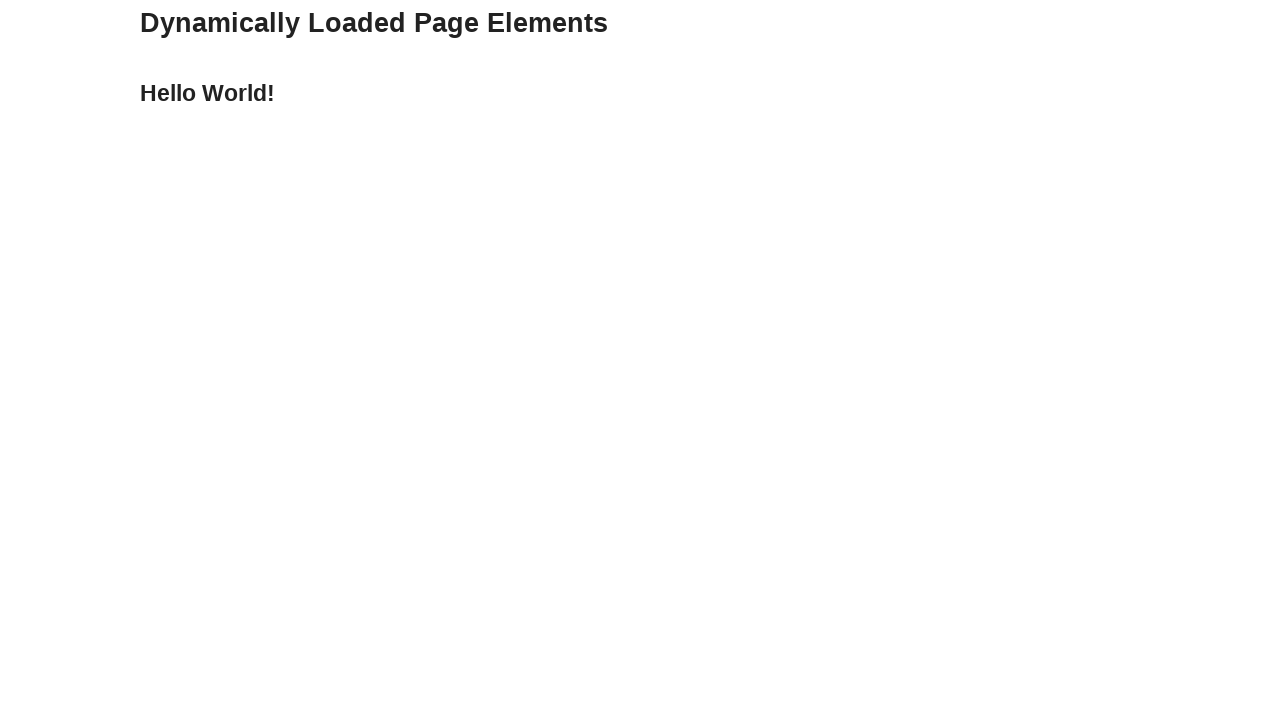

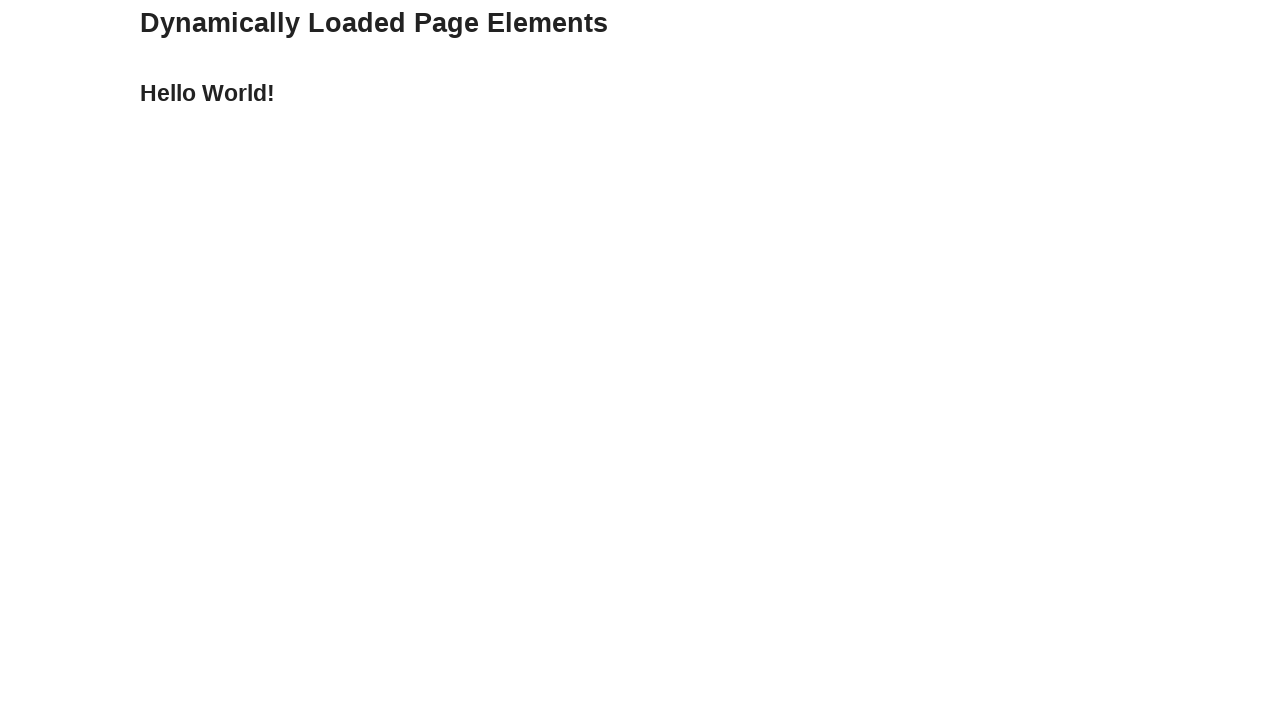